Tests alert dialog handling by clicking a button, accepting the JavaScript alert, then calculating and submitting an answer.

Starting URL: http://suninjuly.github.io/alert_accept.html

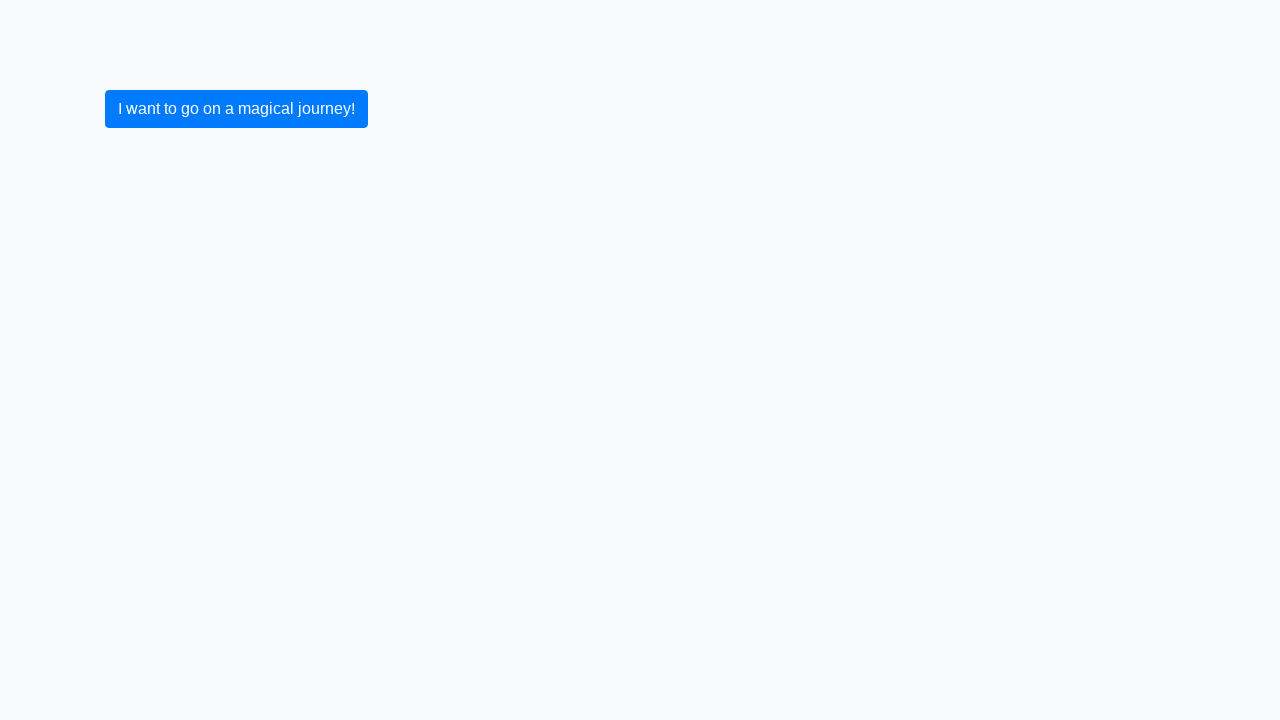

Set up dialog handler to accept JavaScript alerts
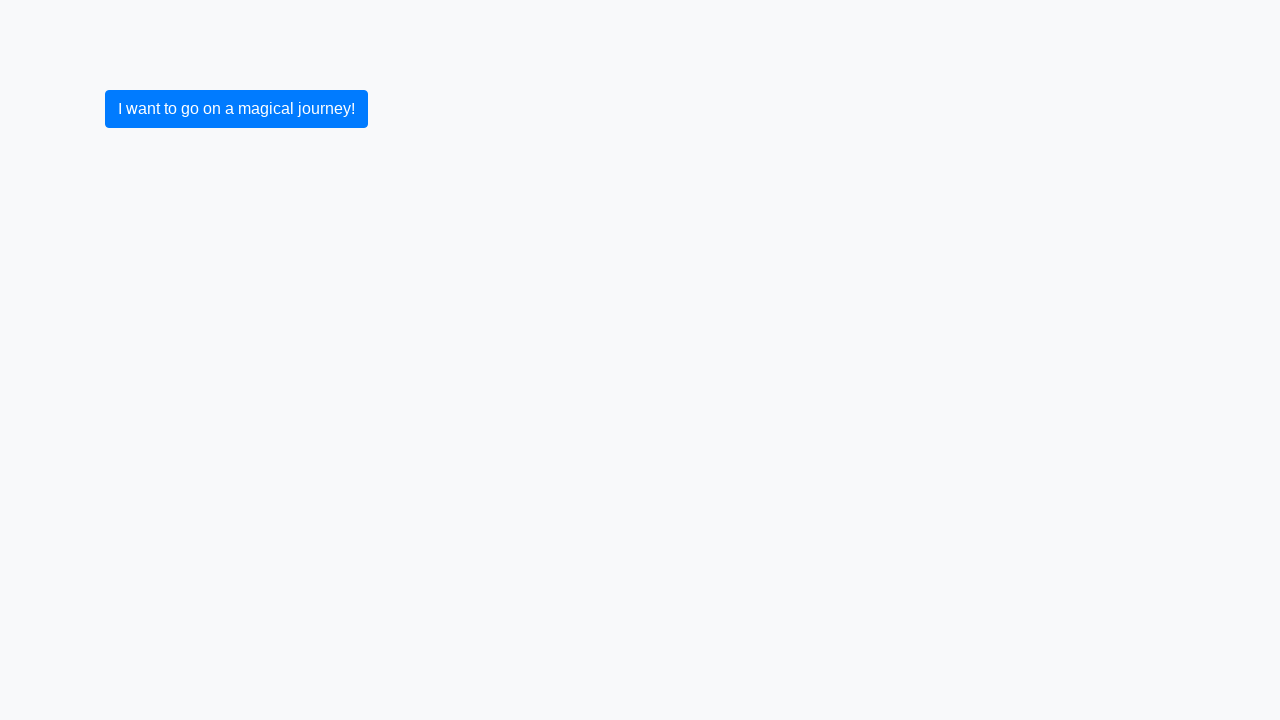

Clicked button to trigger alert dialog at (236, 109) on xpath=//button
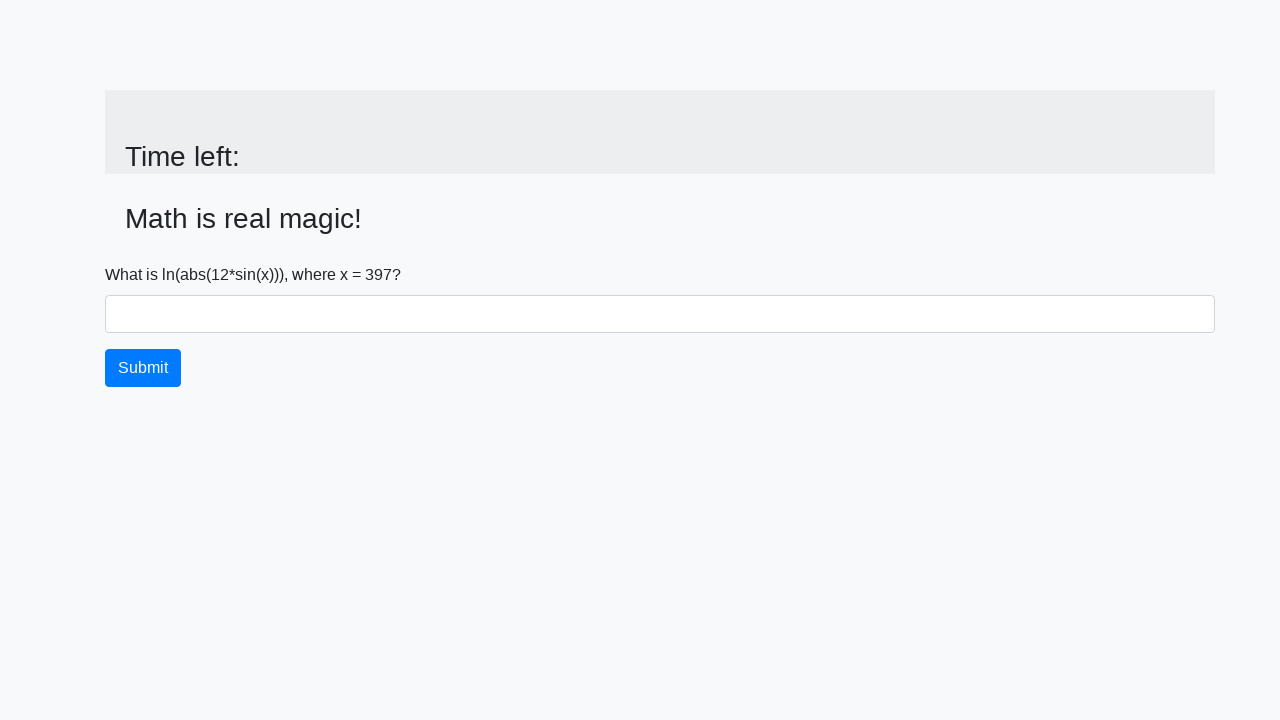

Alert was accepted and input value element loaded
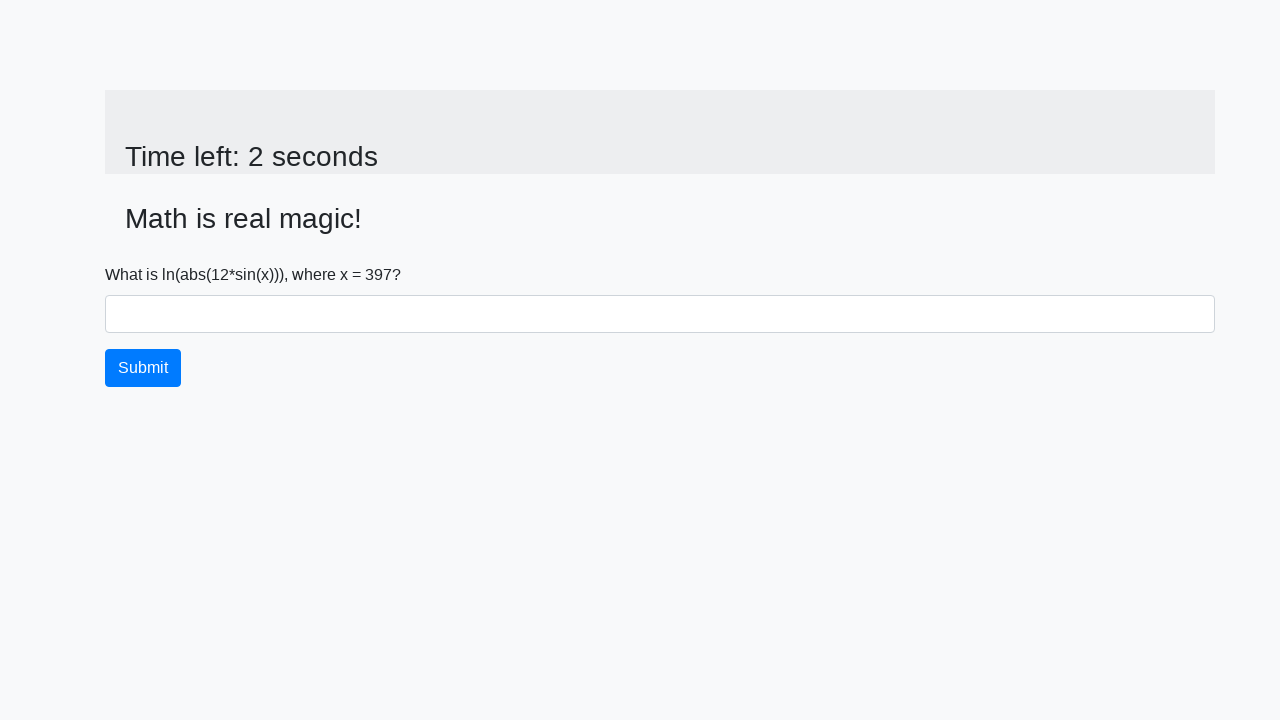

Retrieved x value from page: 397
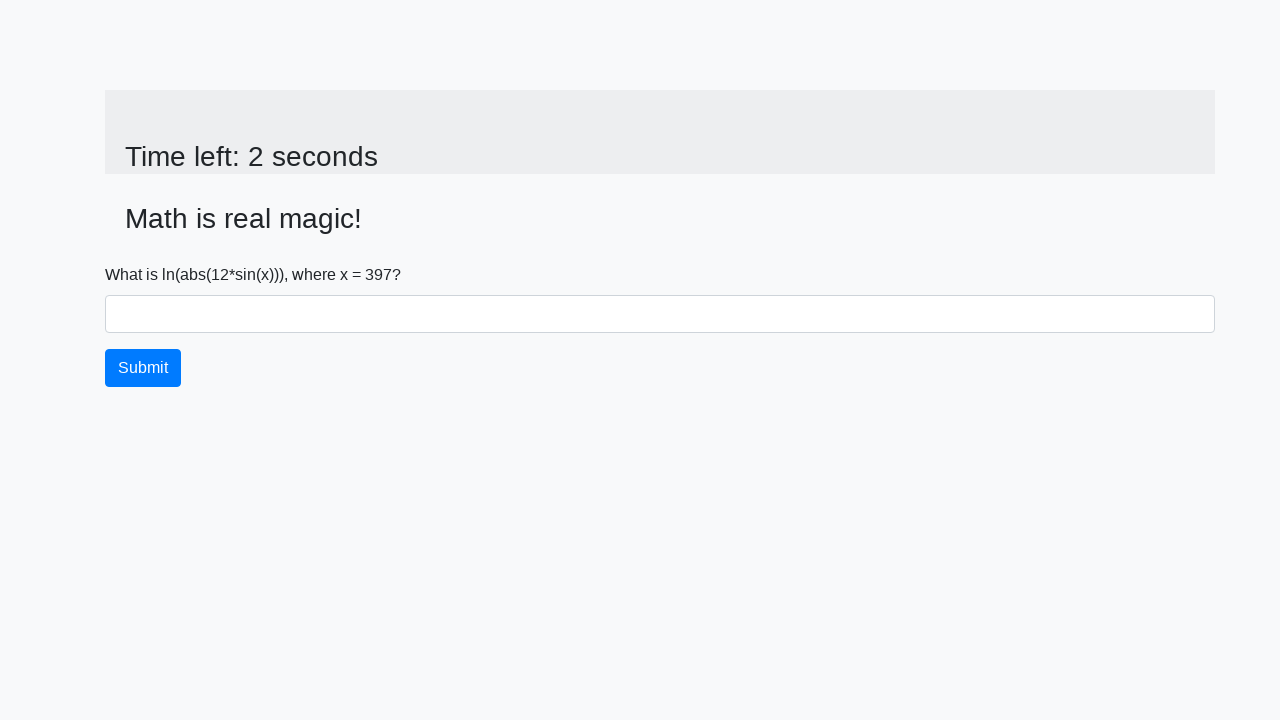

Calculated answer: 2.3977501038595728
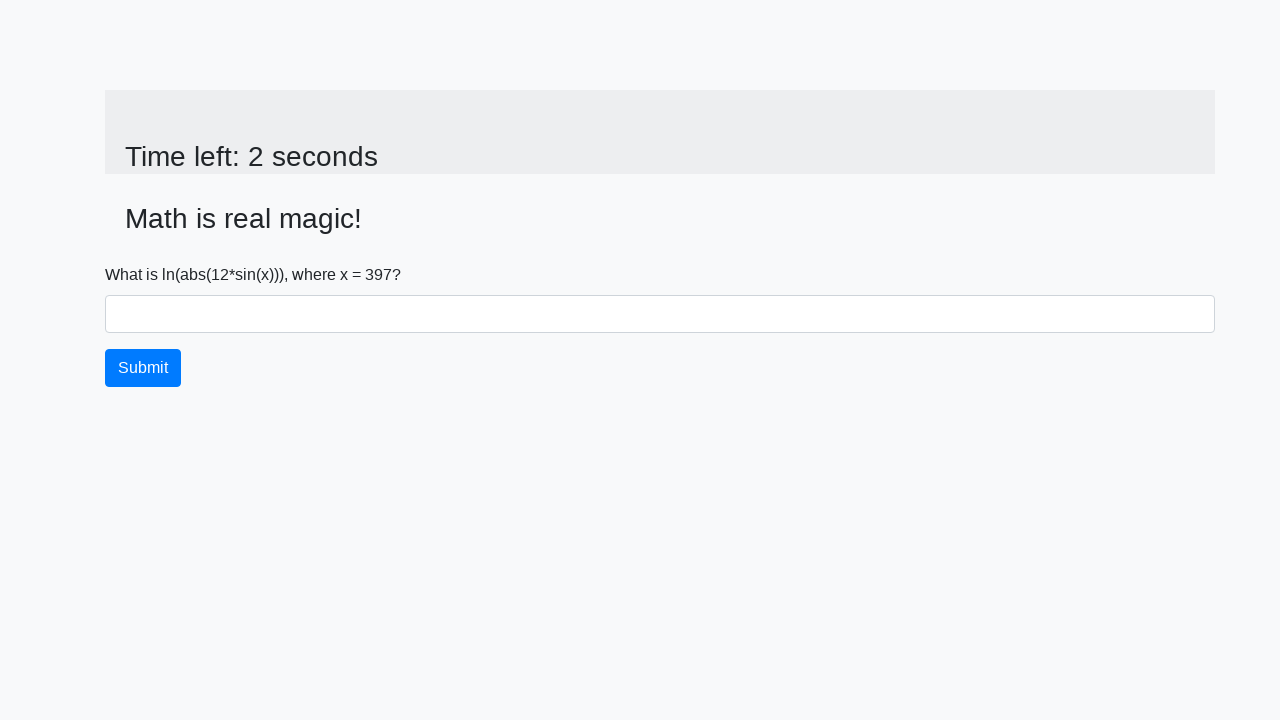

Filled answer field with calculated value: 2.3977501038595728 on #answer
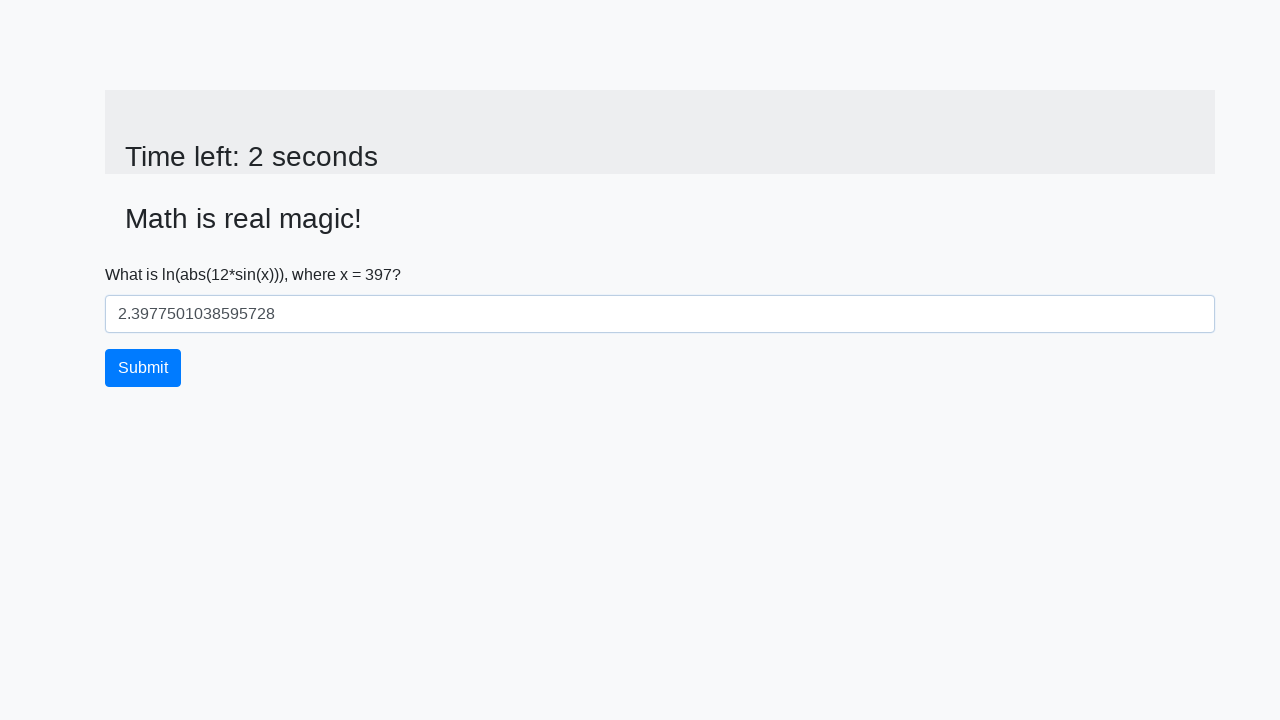

Clicked submit button to complete the test at (143, 368) on xpath=//button
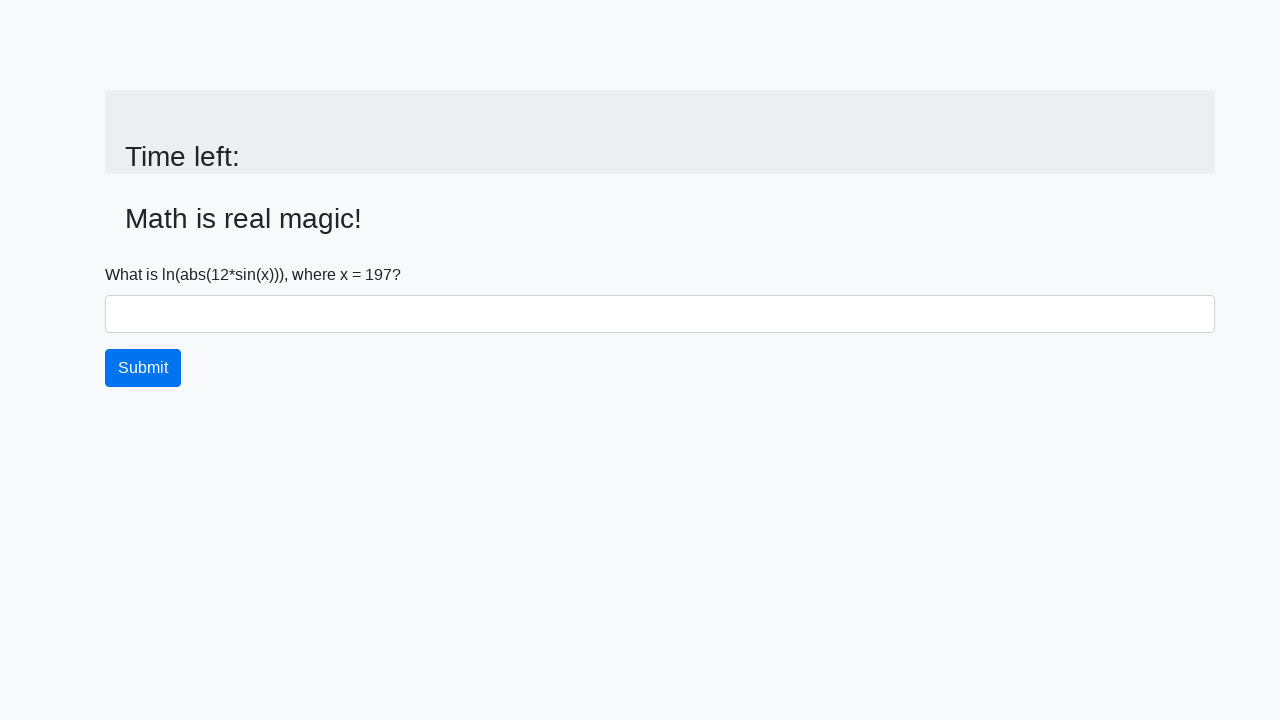

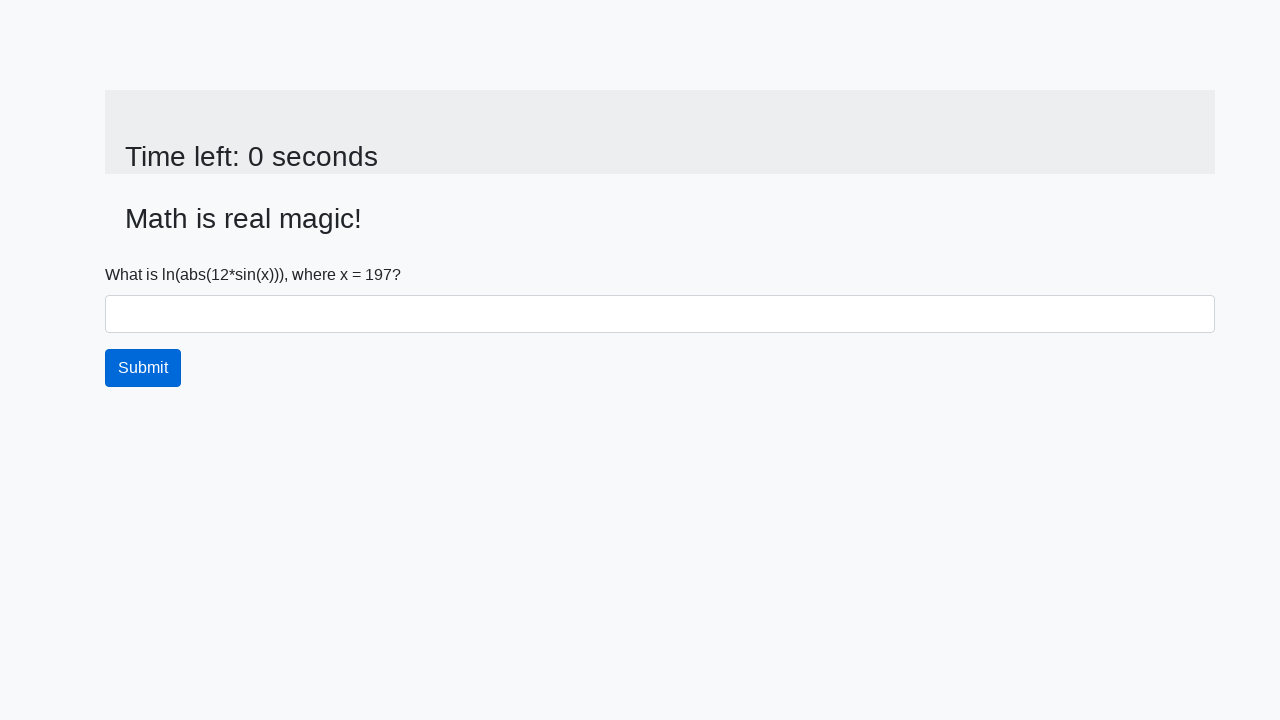